Tests alert handling functionality by triggering a prompt alert, entering text, and accepting it

Starting URL: https://demoqa.com/alerts

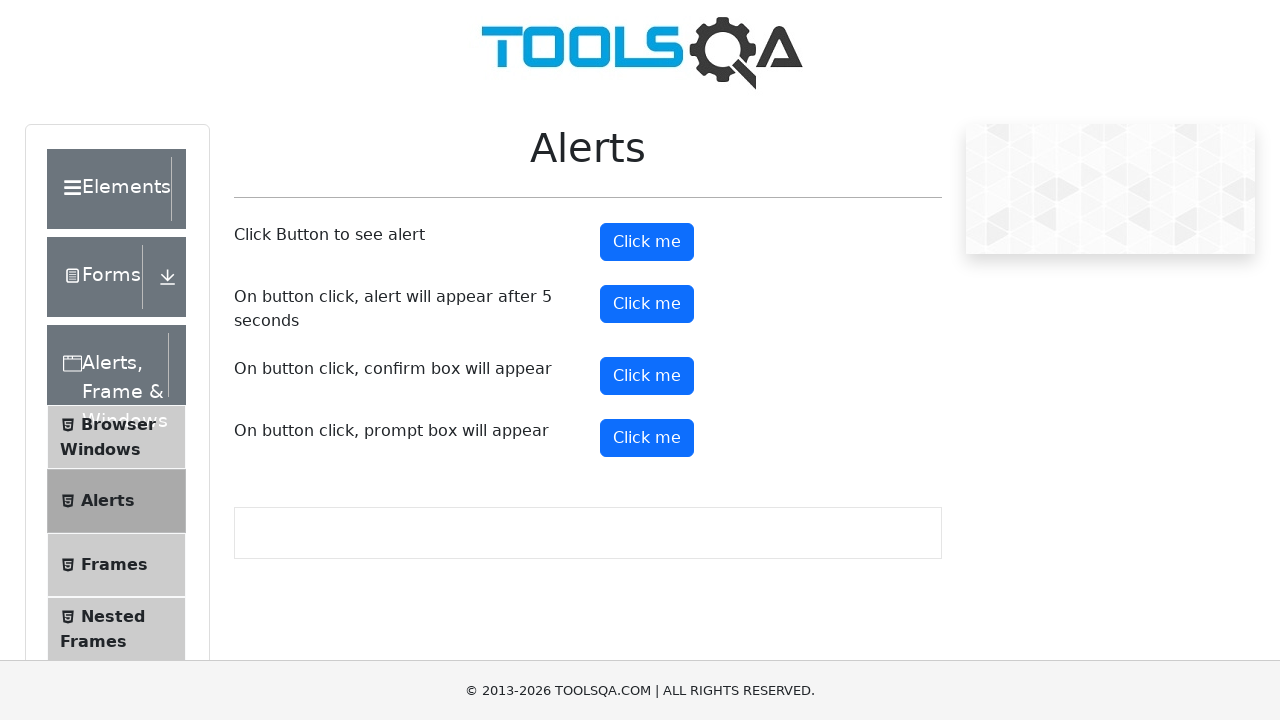

Scrolled down the page to make button visible
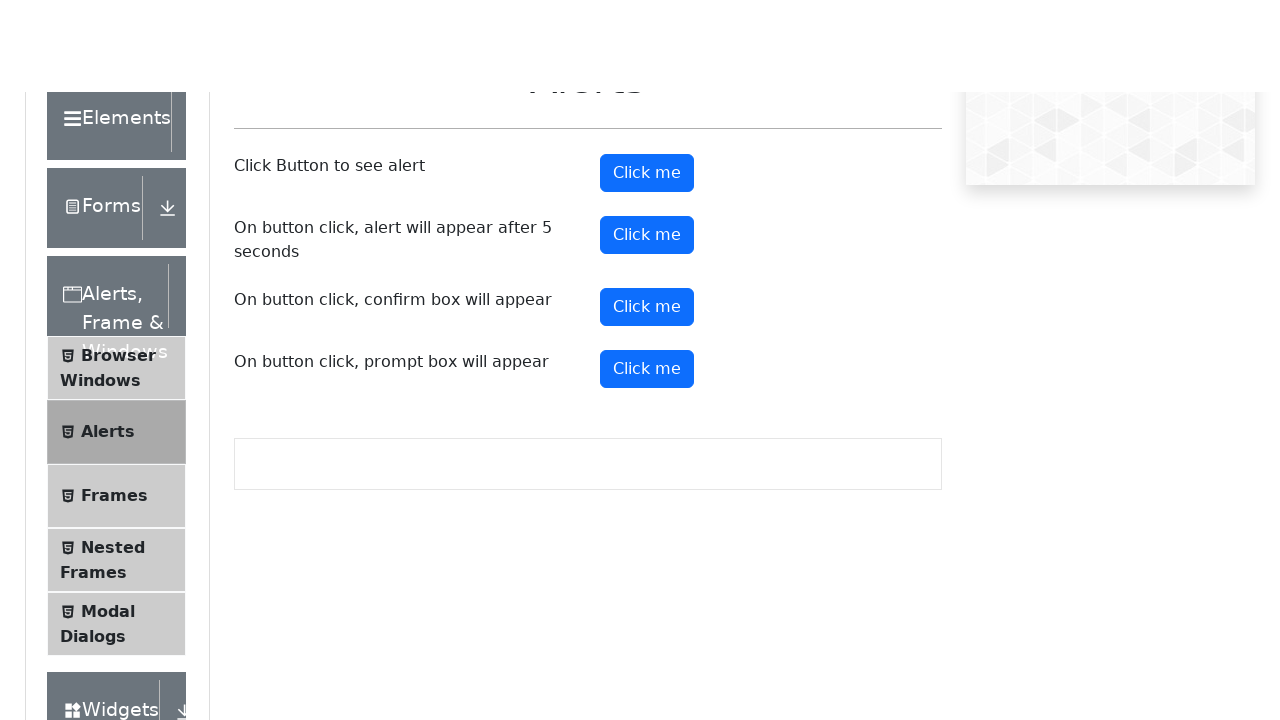

Clicked the prompt button to trigger alert at (647, 44) on #promtButton
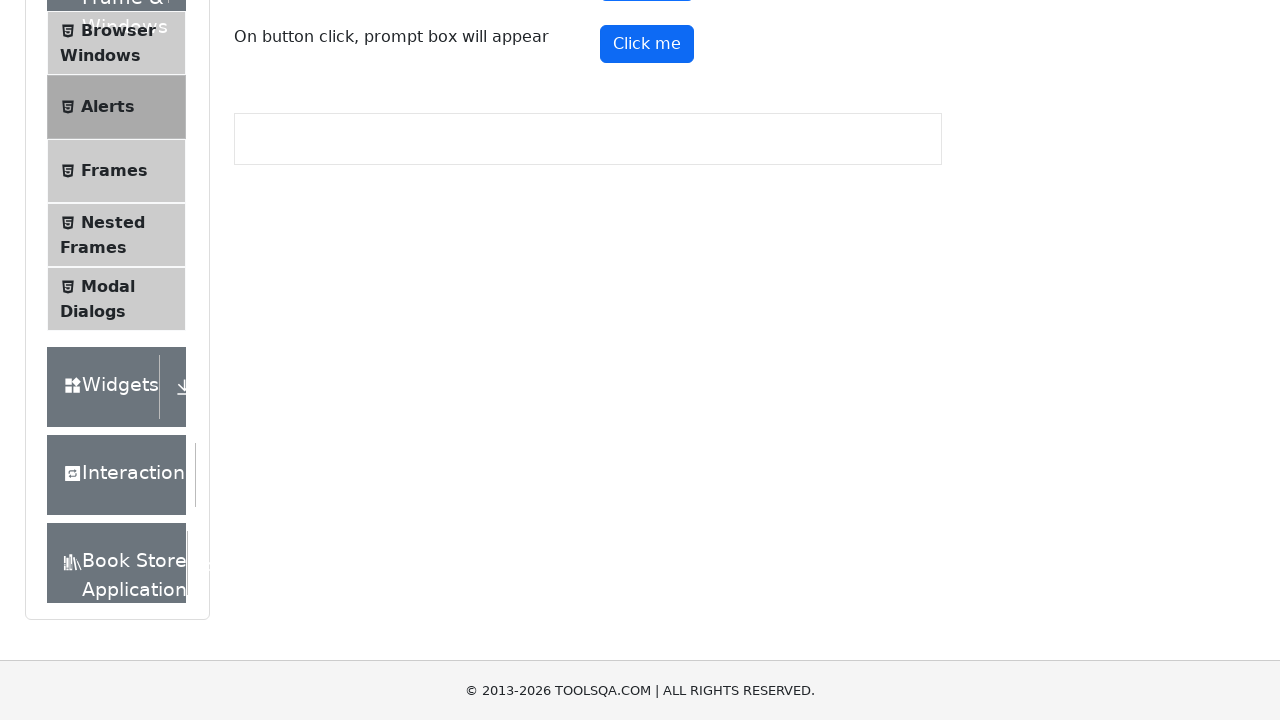

Set up dialog handler to accept prompt with text 'Amit'
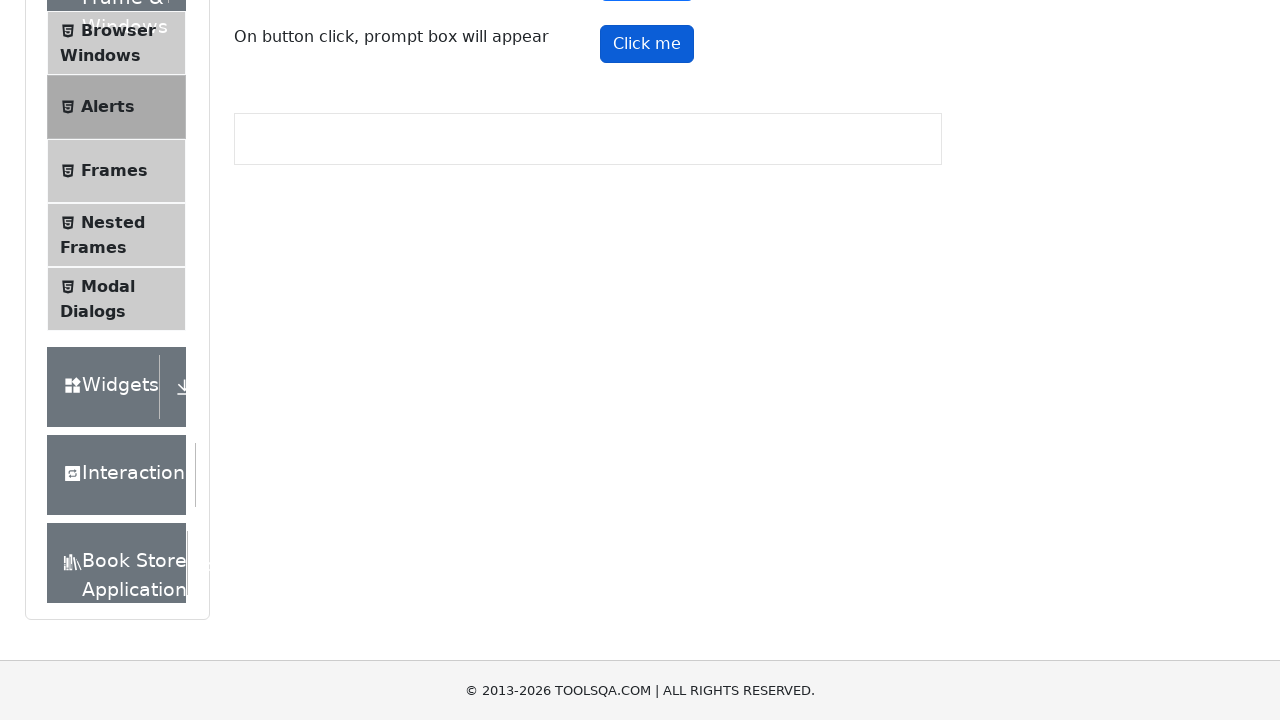

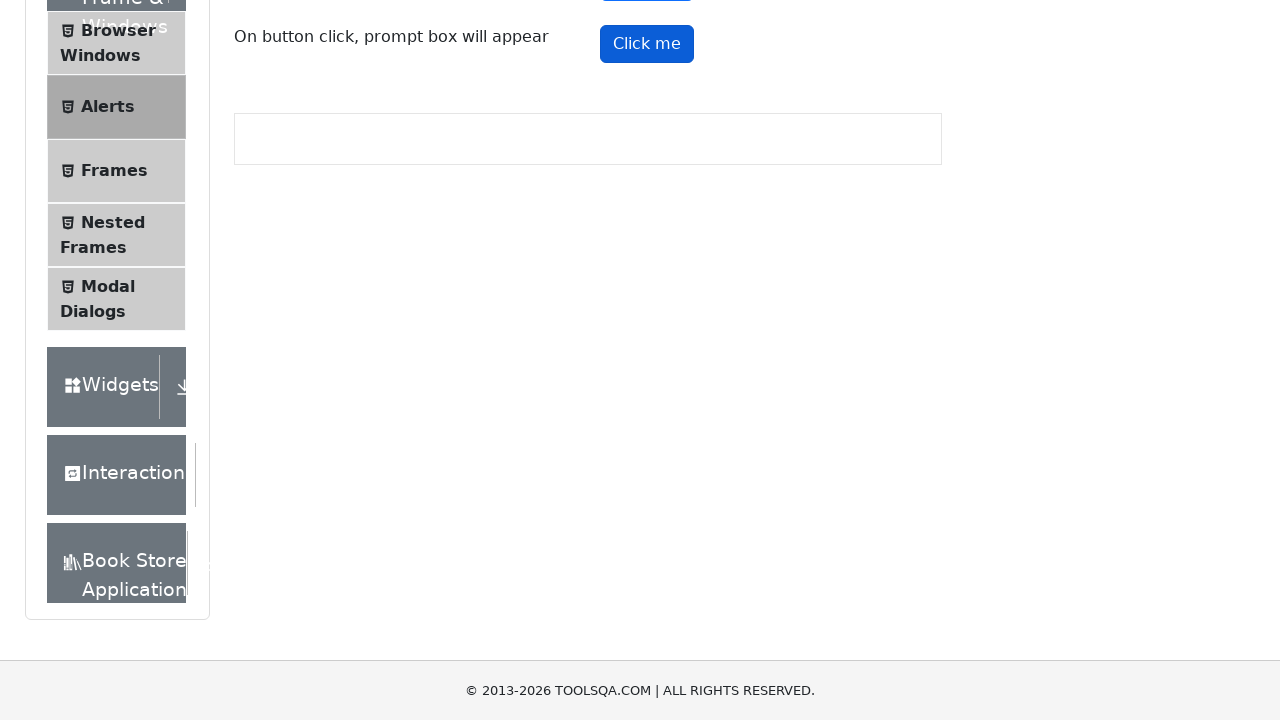